Gets the page title using both standard Selenium method and JavaScript executor

Starting URL: https://codefish.io/

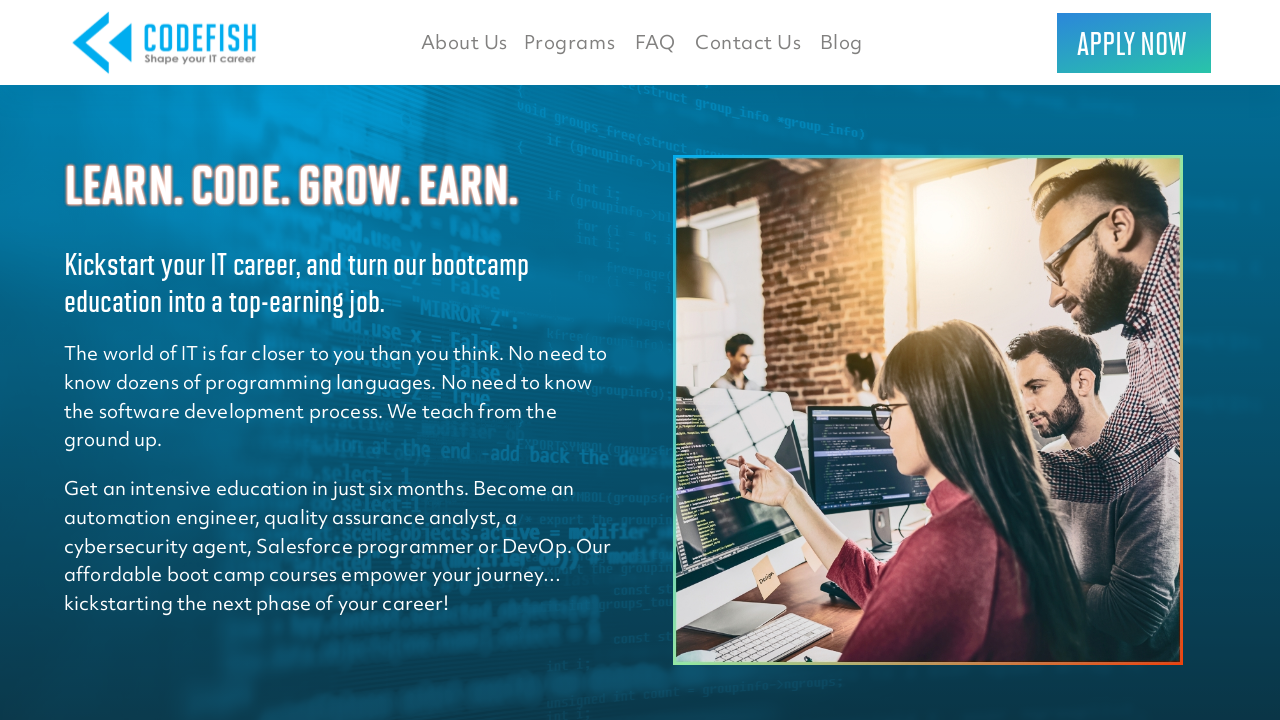

Retrieved page title using Playwright's standard method
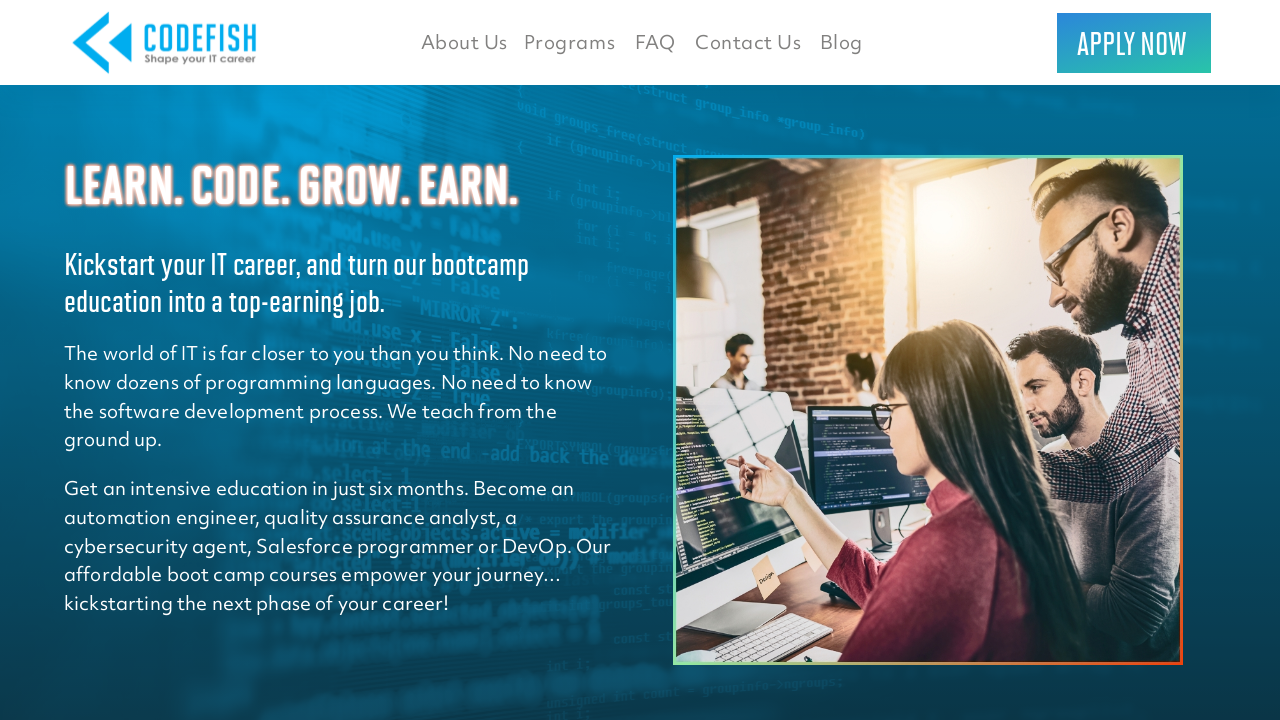

Retrieved page title using JavaScript executor
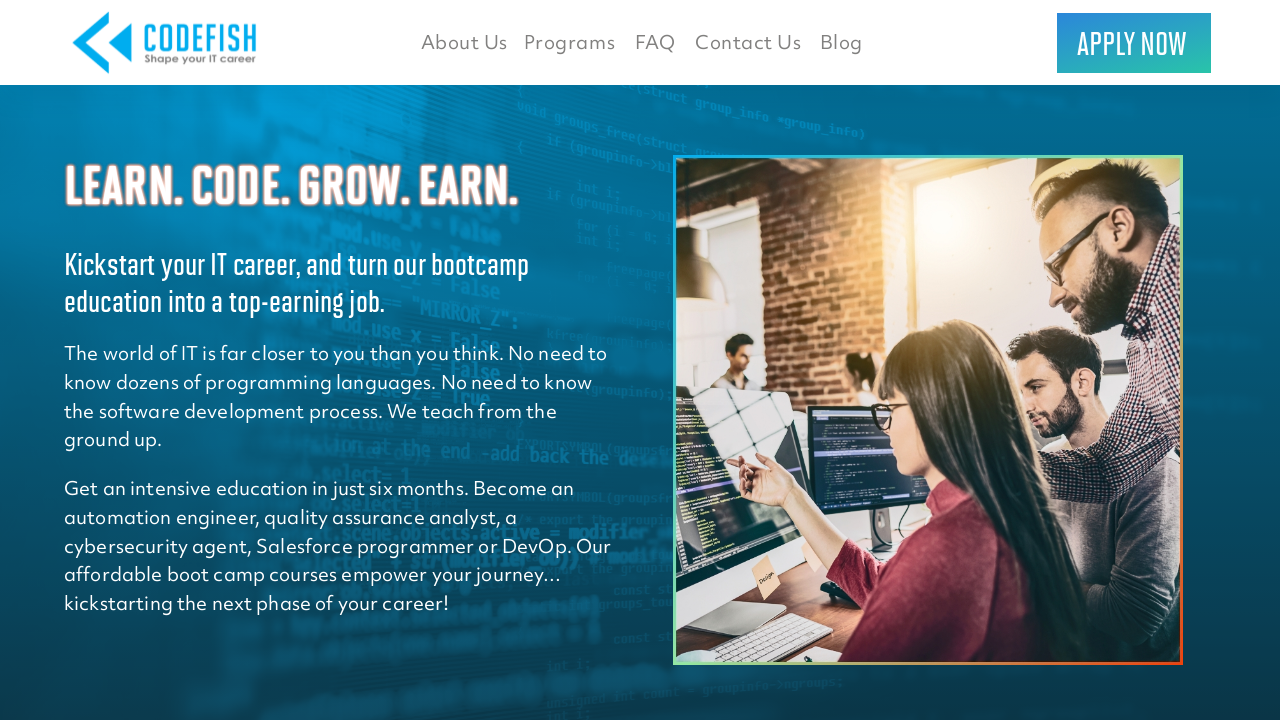

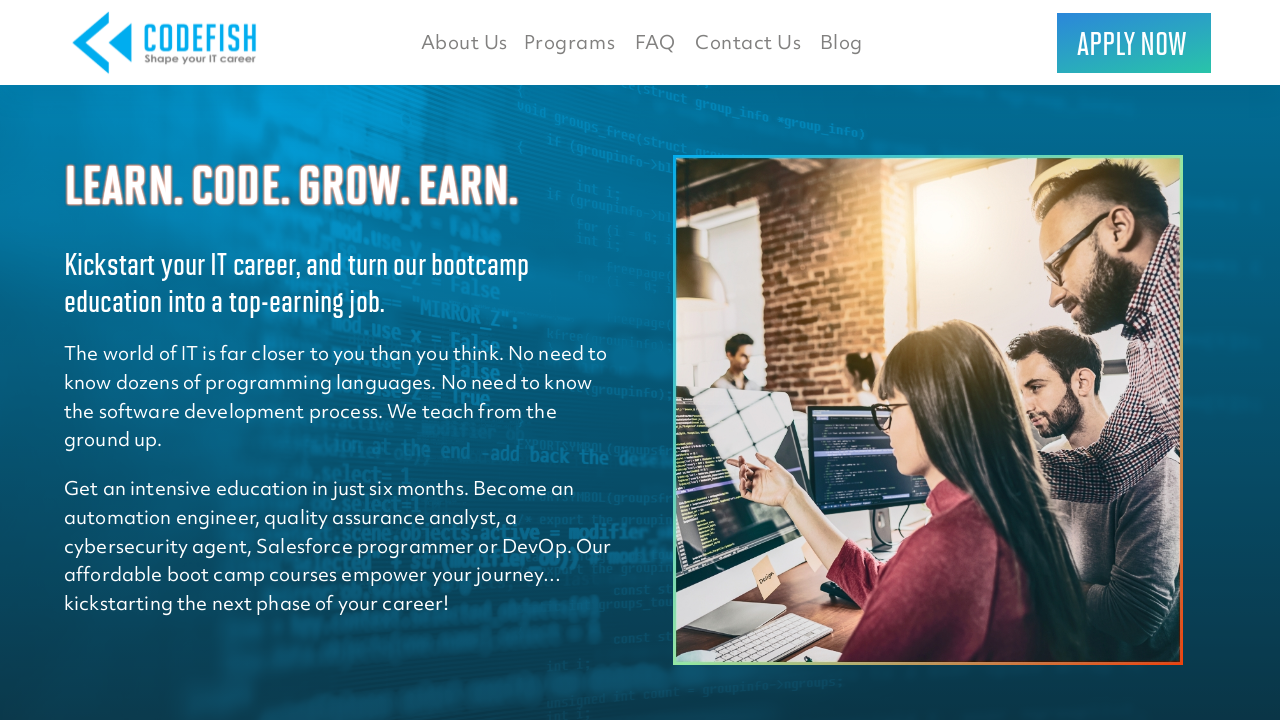